Tests resizable element functionality

Starting URL: https://demoqa.com/resizable

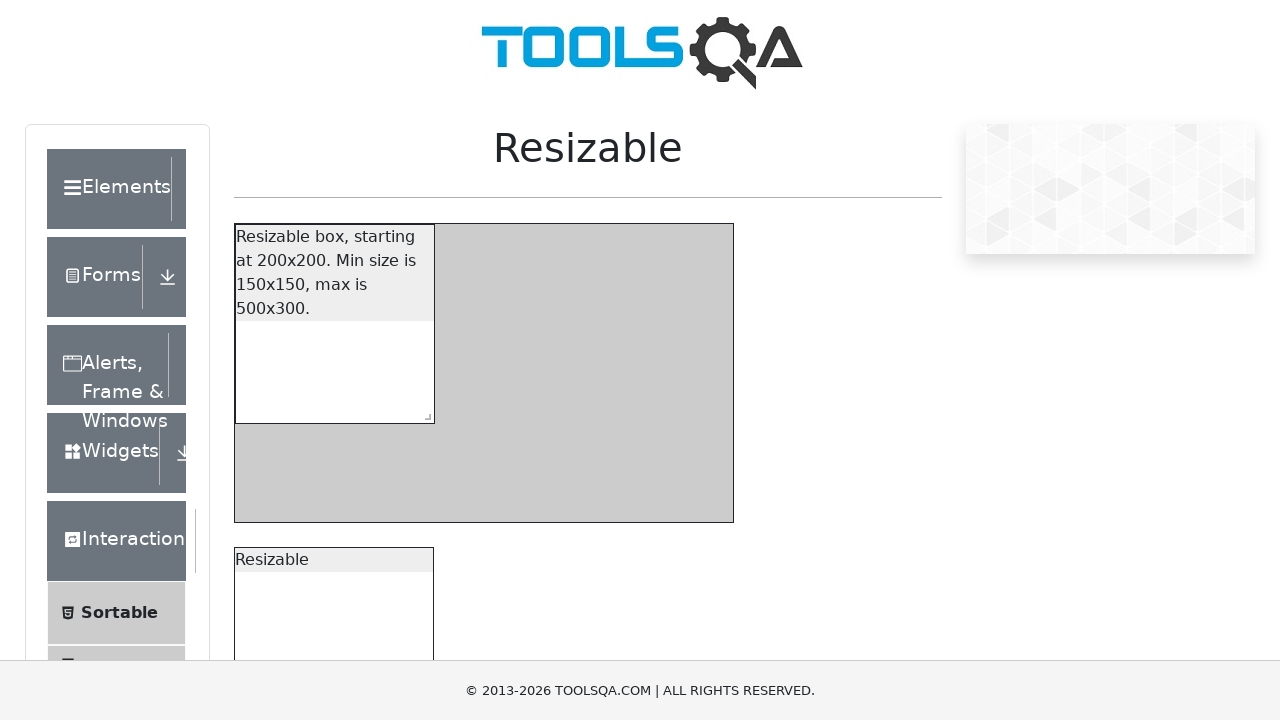

Located the resize handle element on the resizable box
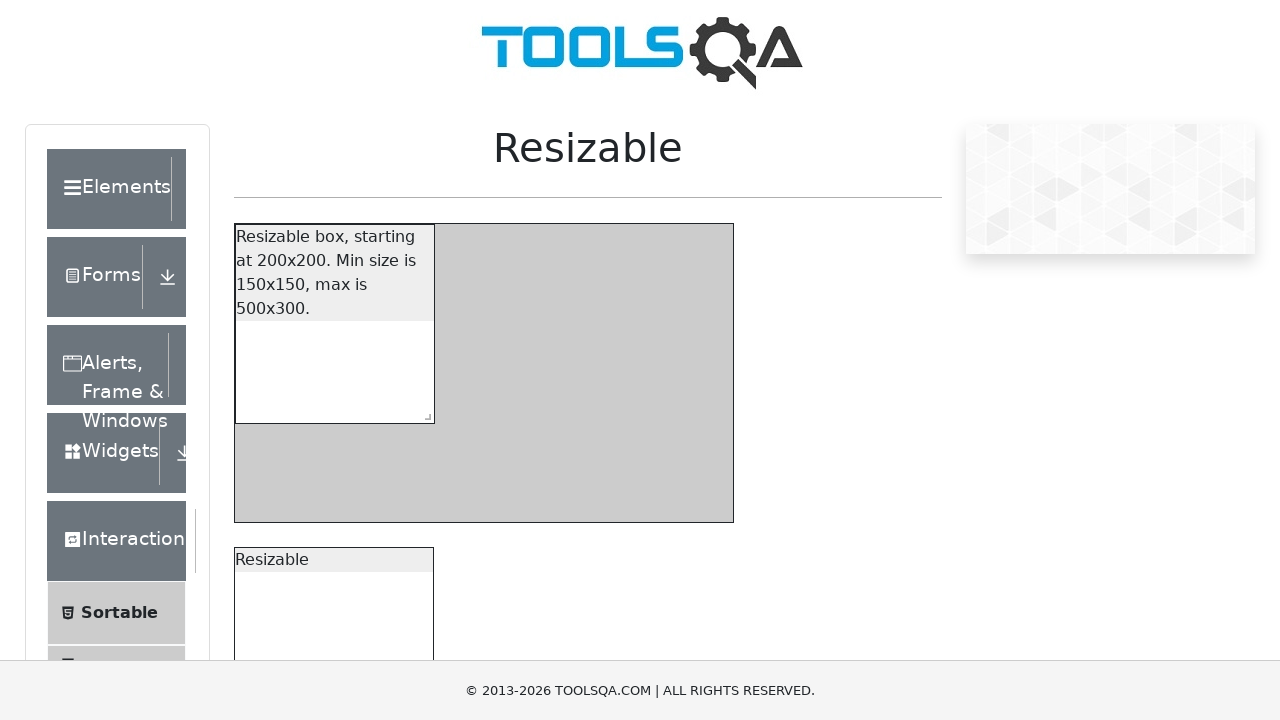

Retrieved bounding box coordinates of the resize handle
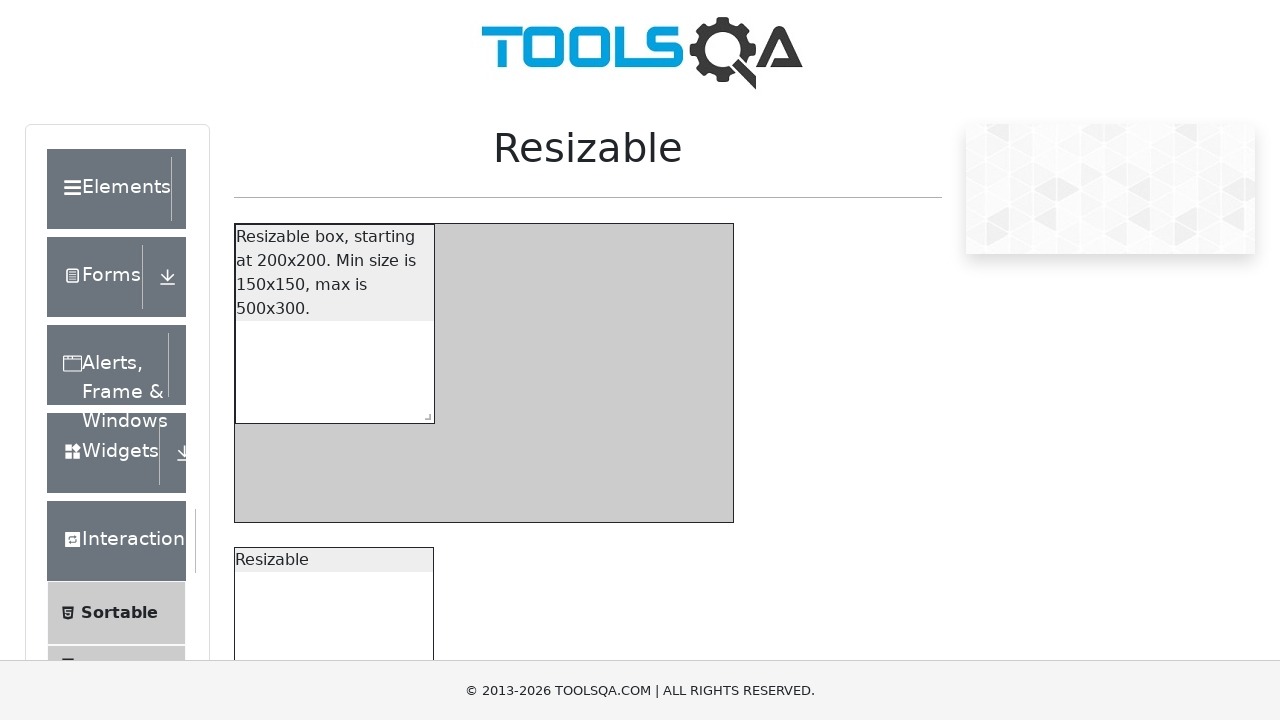

Moved mouse to the center of the resize handle at (424, 413)
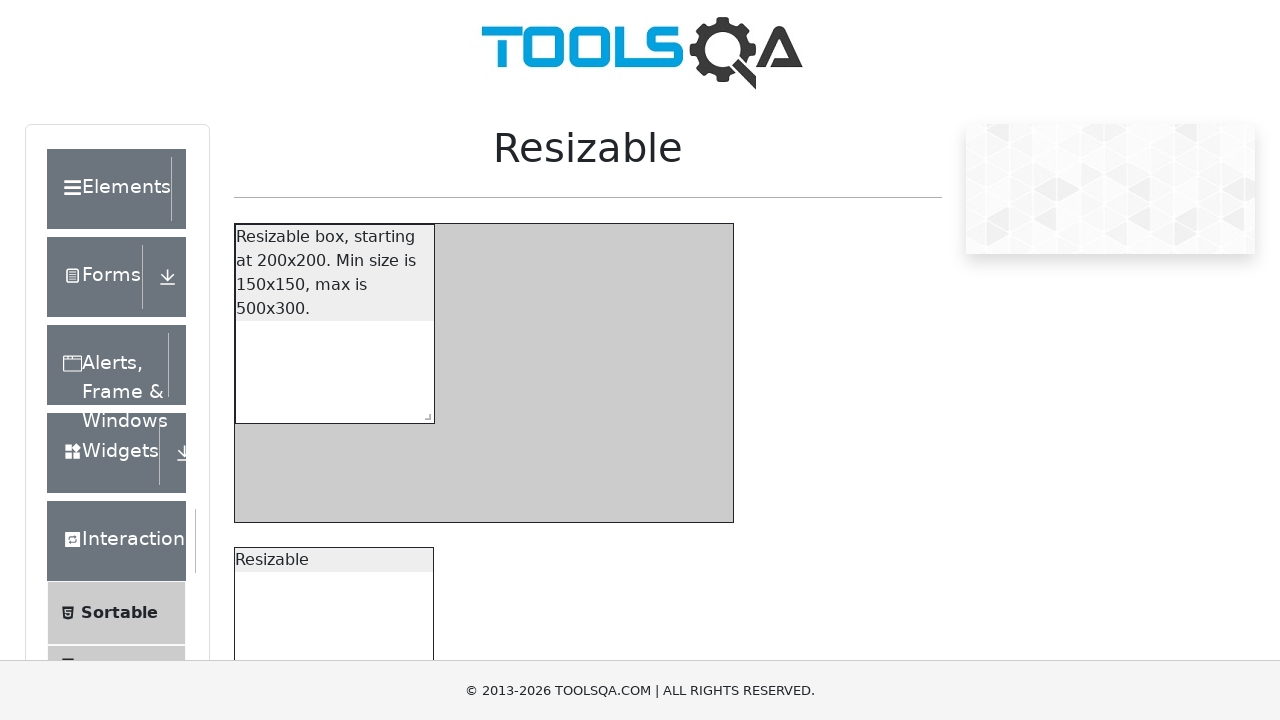

Pressed down mouse button on resize handle at (424, 413)
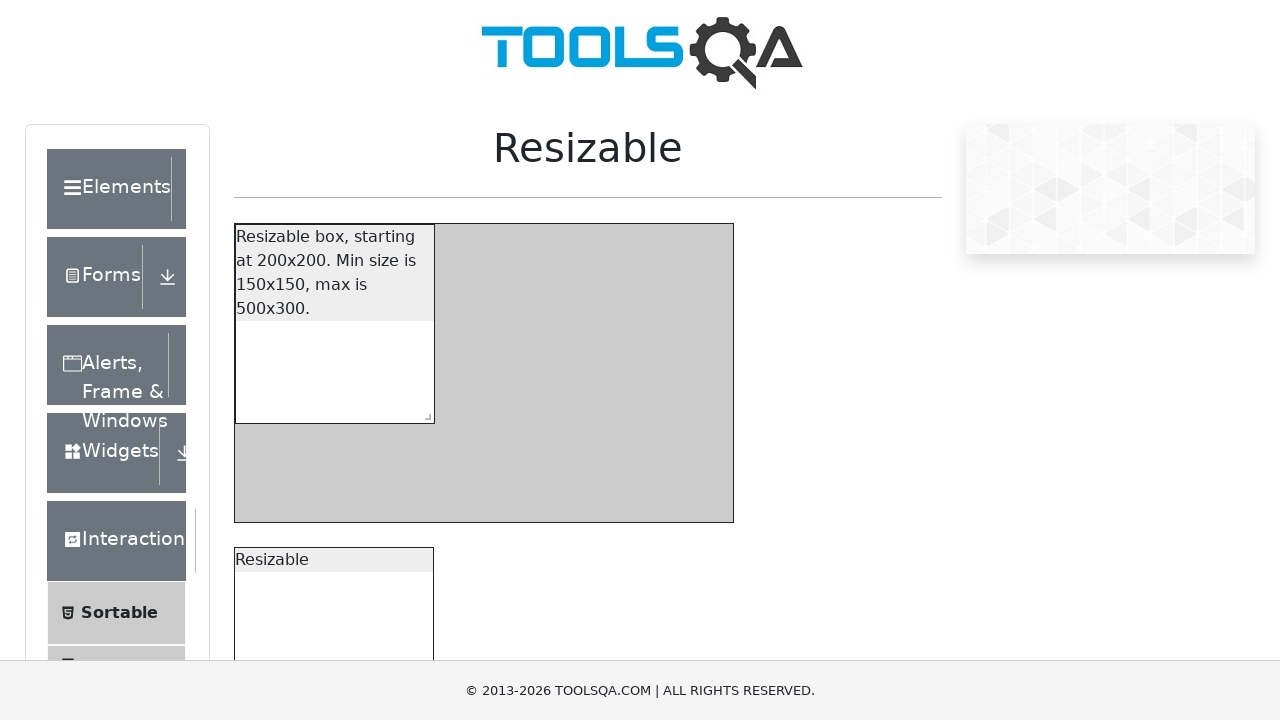

Dragged resize handle 100 pixels right and 100 pixels down at (514, 503)
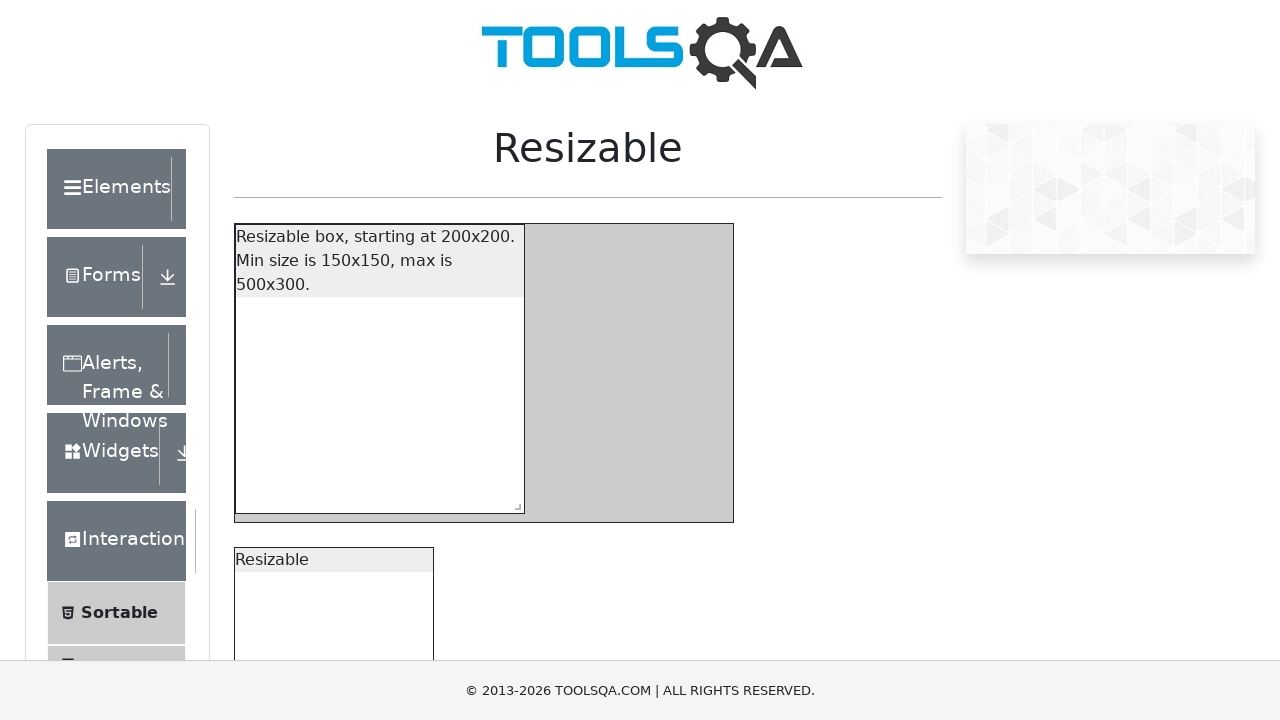

Released mouse button to complete resize operation at (514, 503)
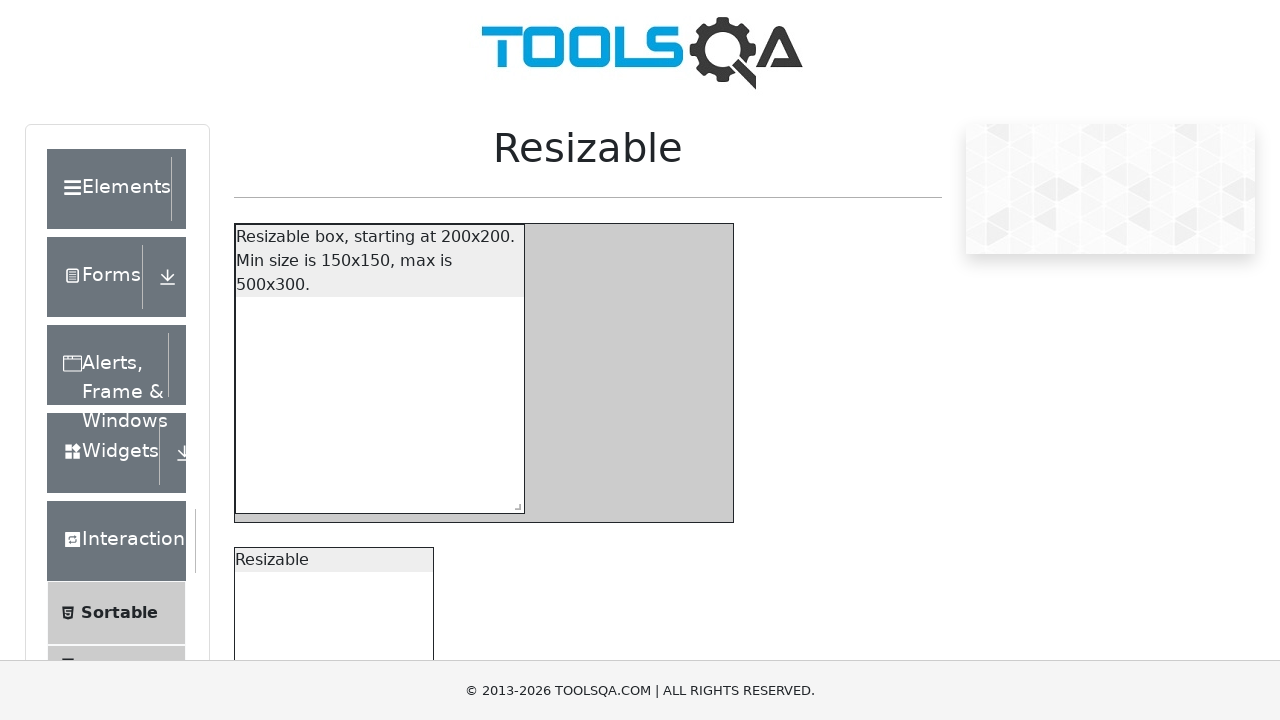

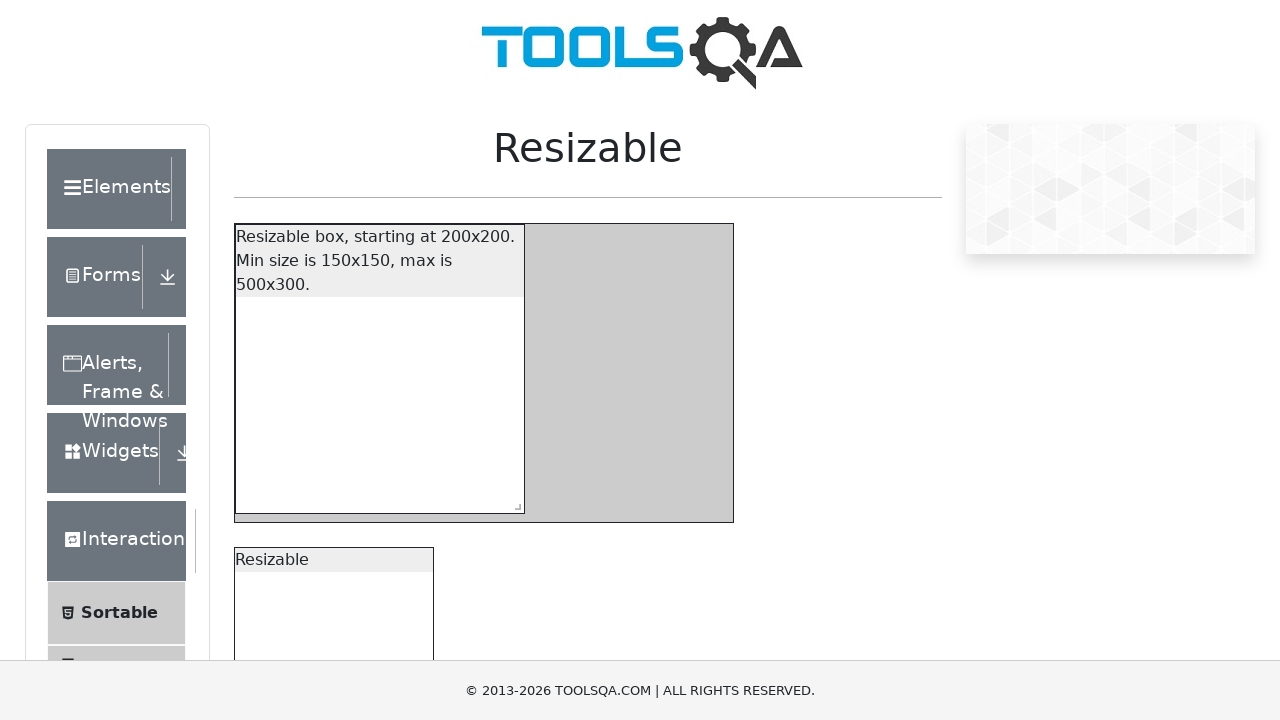